Tests keyboard input functionality by clicking on a name field, typing a name, and clicking a button on a form testing page

Starting URL: https://formy-project.herokuapp.com/keypress

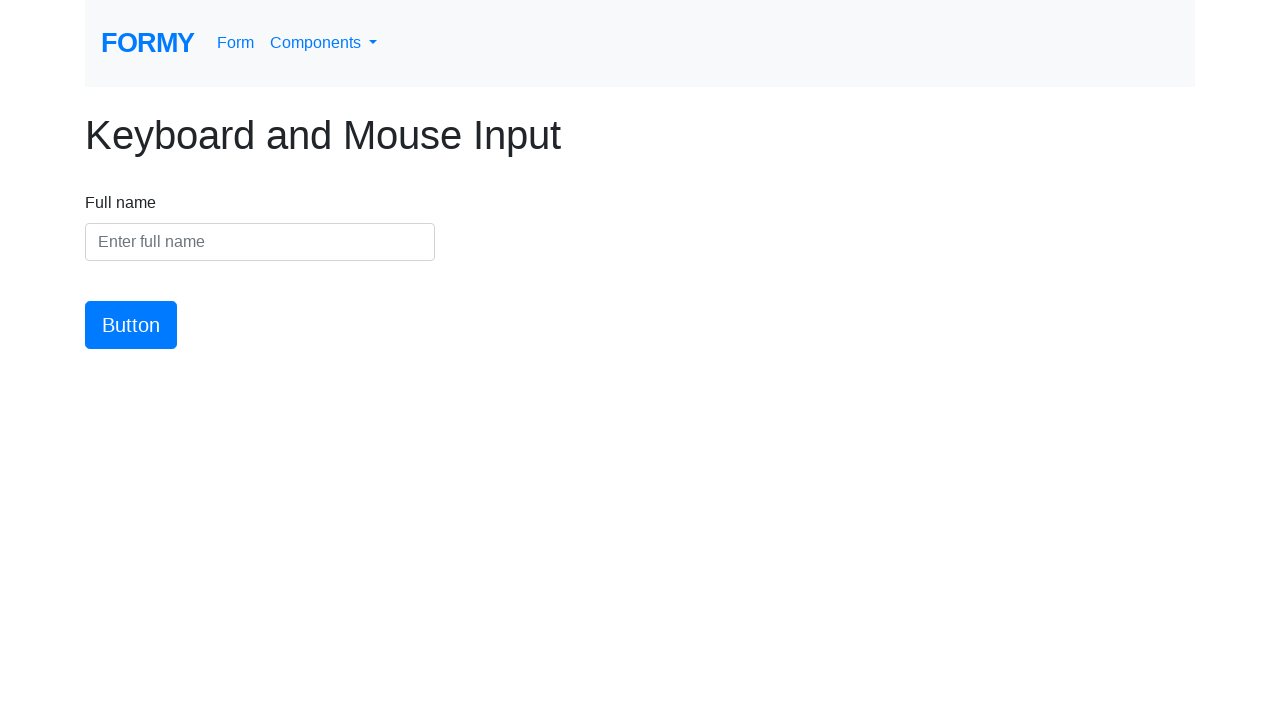

Clicked on the name input field at (260, 242) on #name
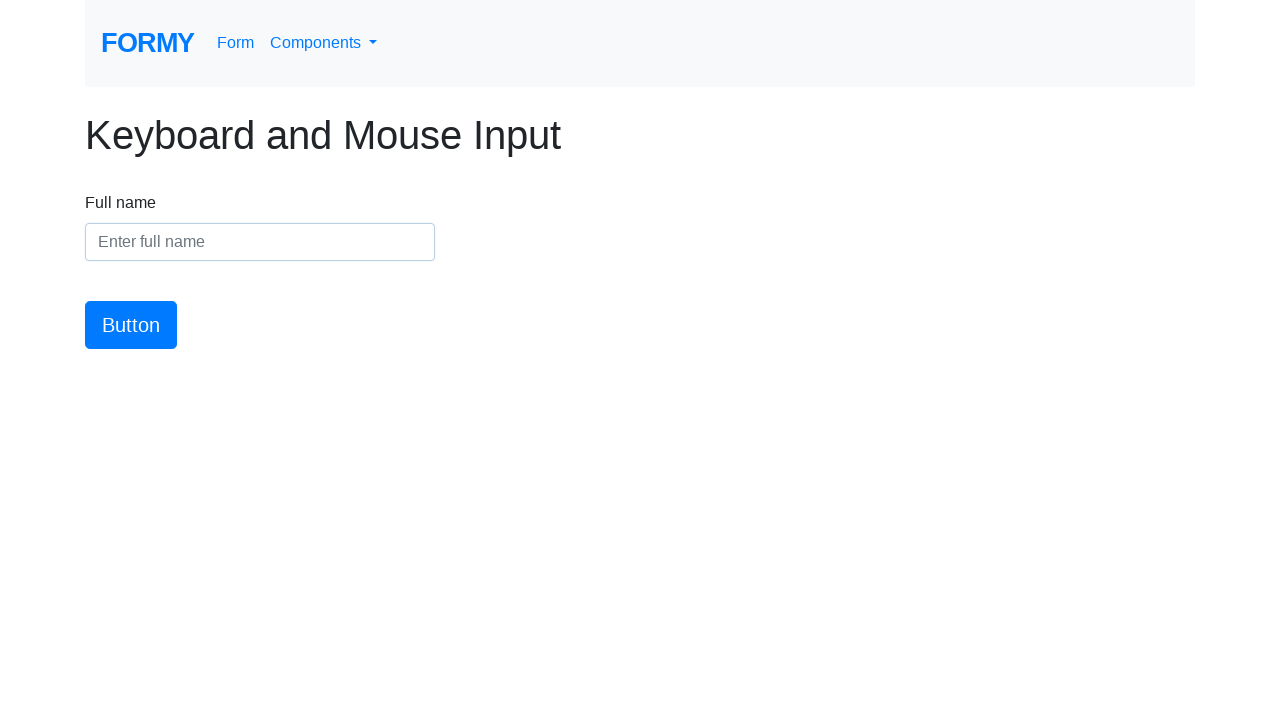

Typed 'Sarah Thompson' into the name field on #name
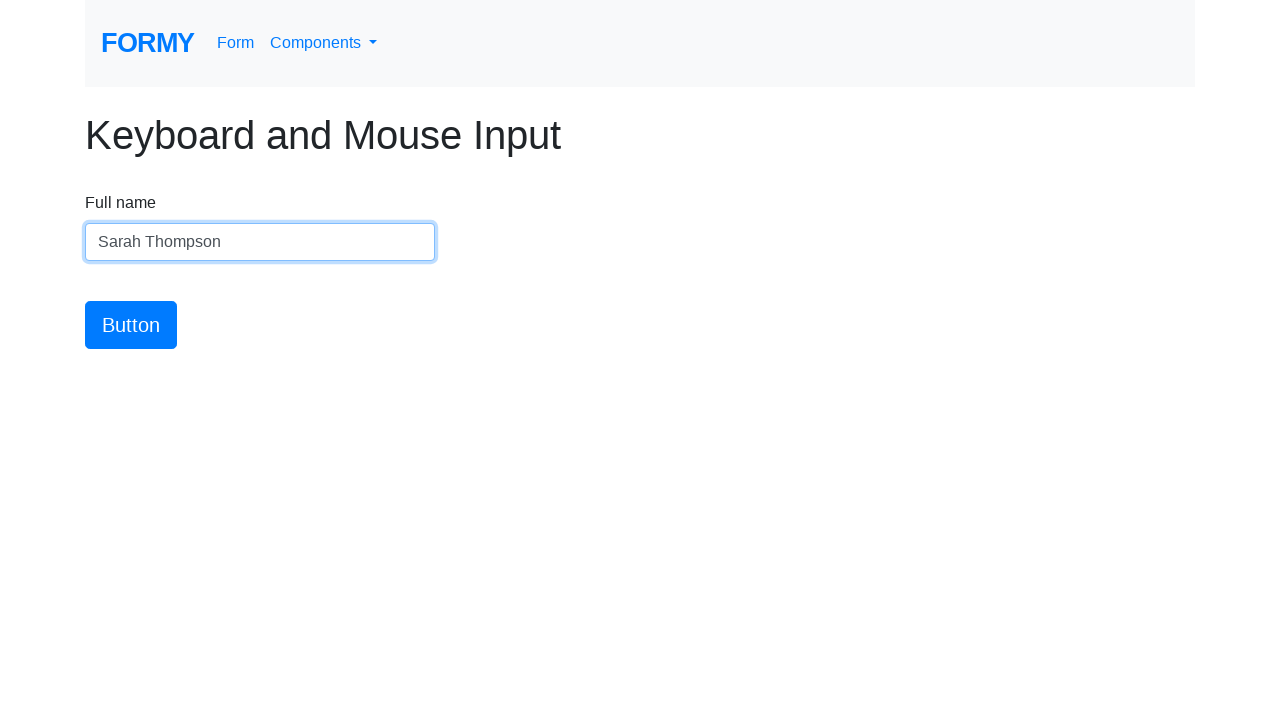

Clicked the submit button at (131, 325) on #button
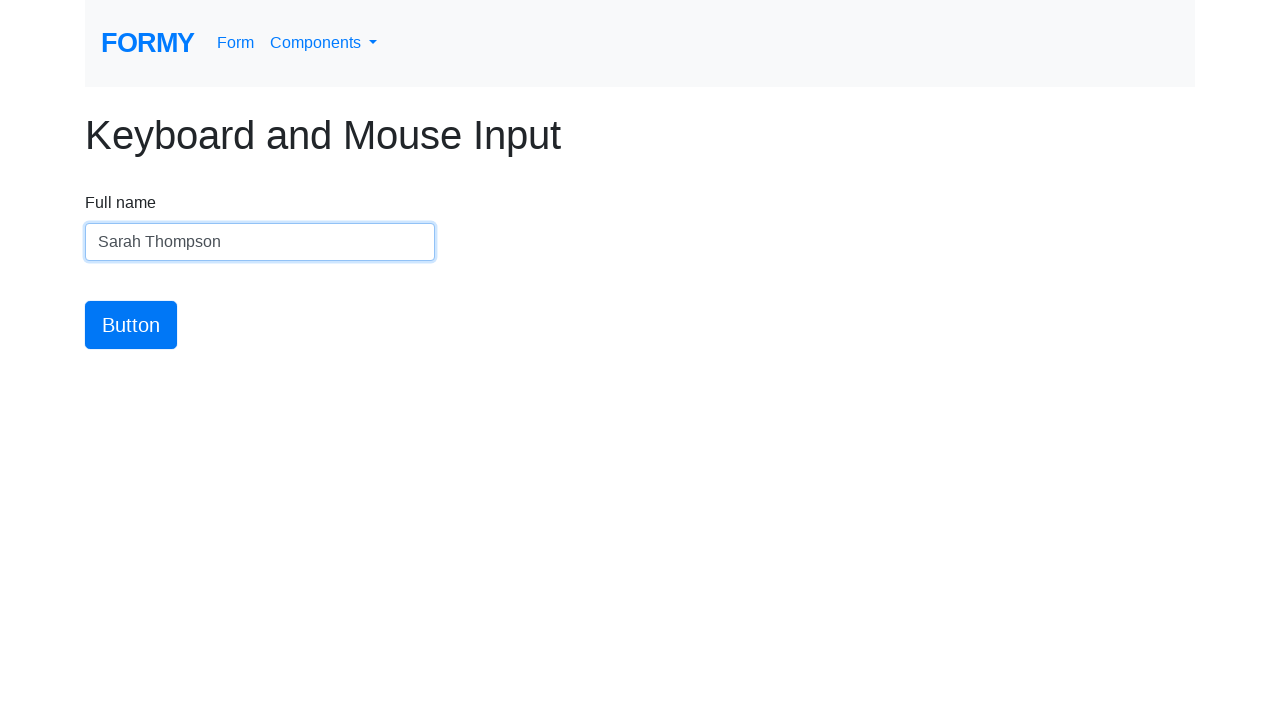

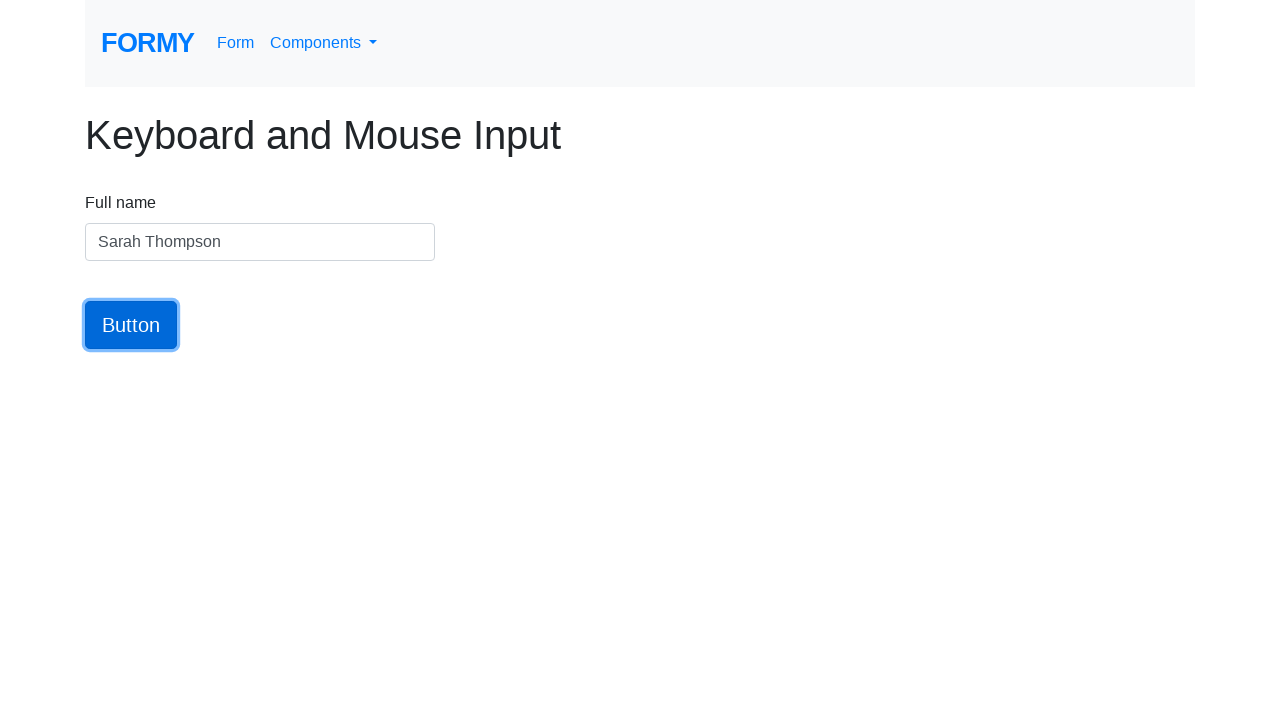